Performs drag and drop operation on jQuery UI demo page within an iframe

Starting URL: https://jqueryui.com/droppable/

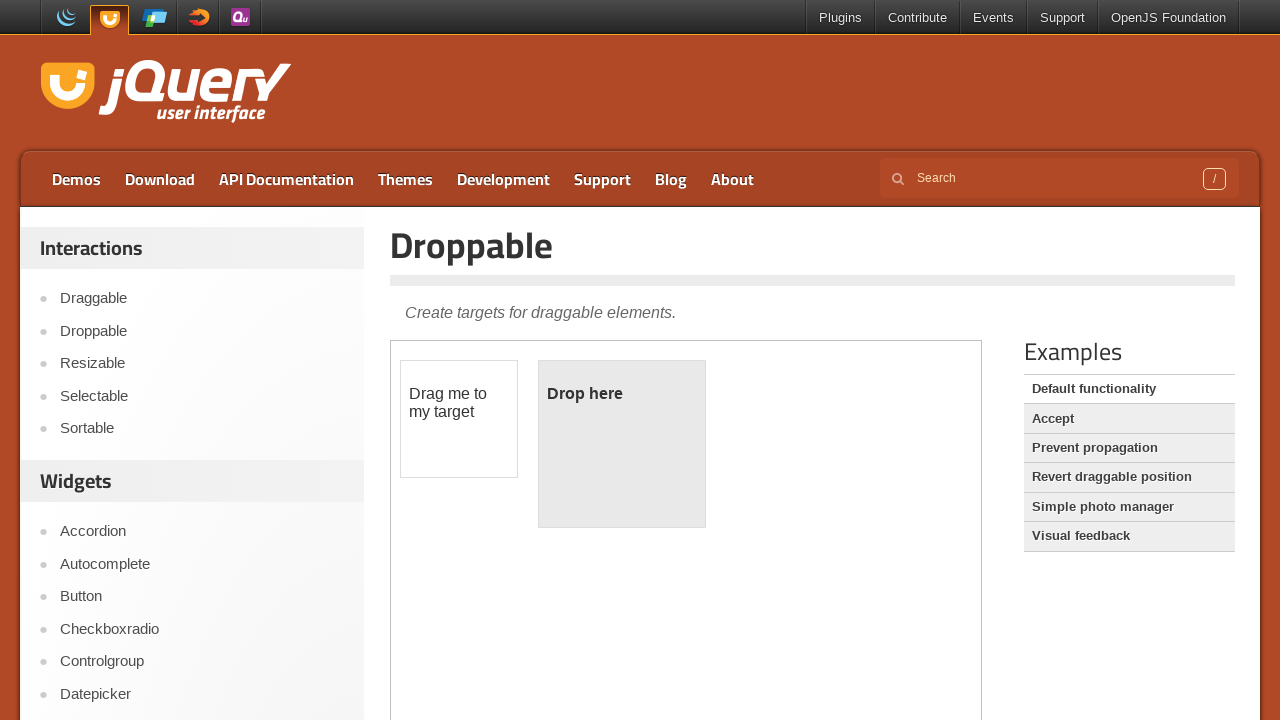

Located the first iframe on the page
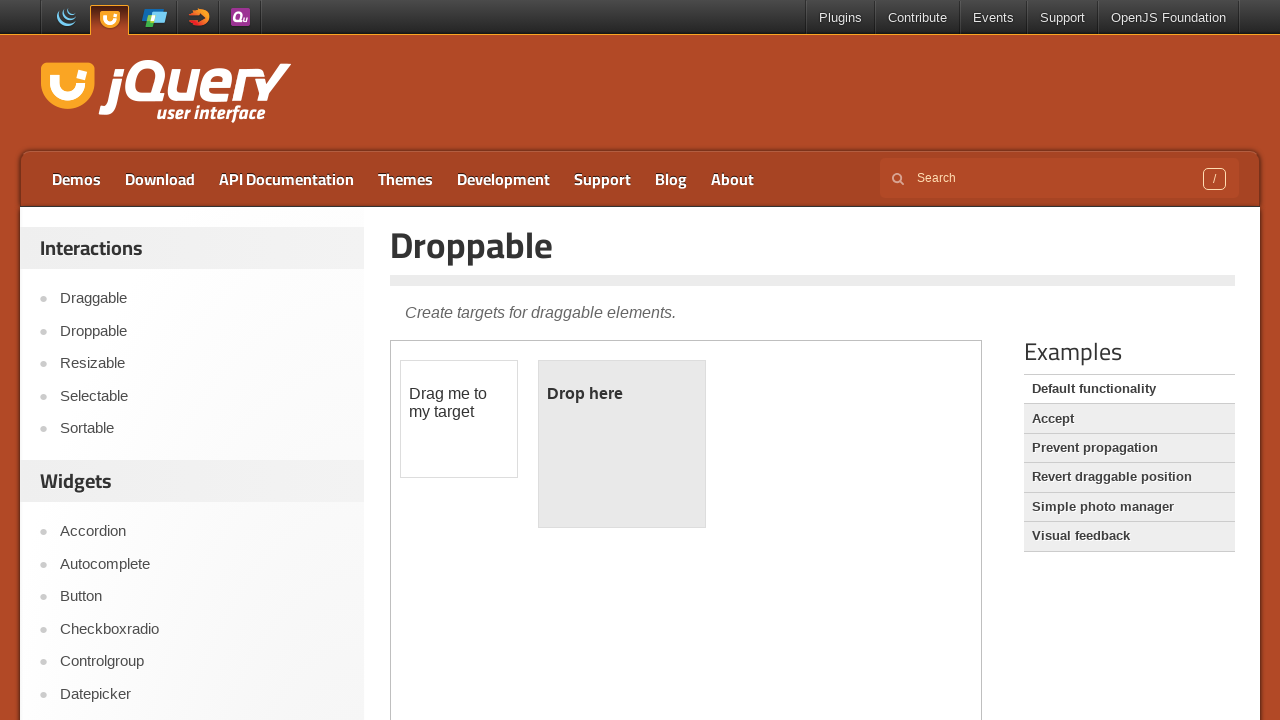

Located the draggable element with id 'draggable' within the iframe
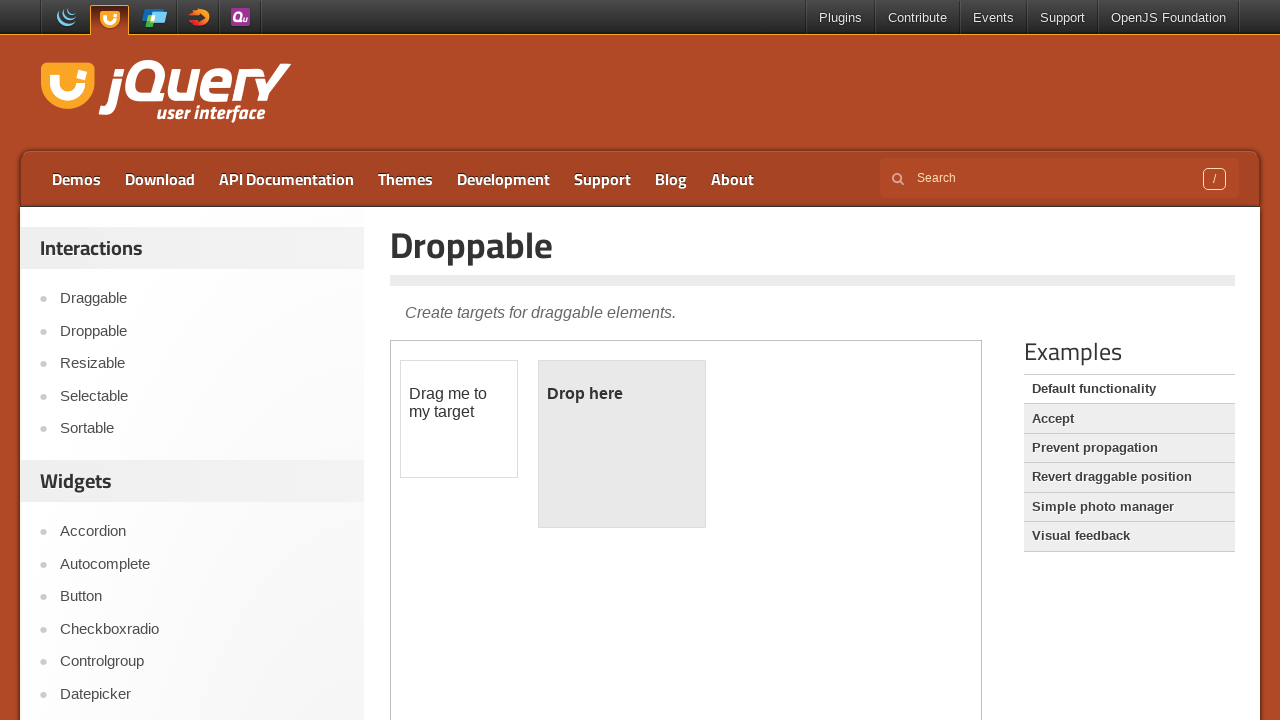

Located the droppable element with id 'droppable' within the iframe
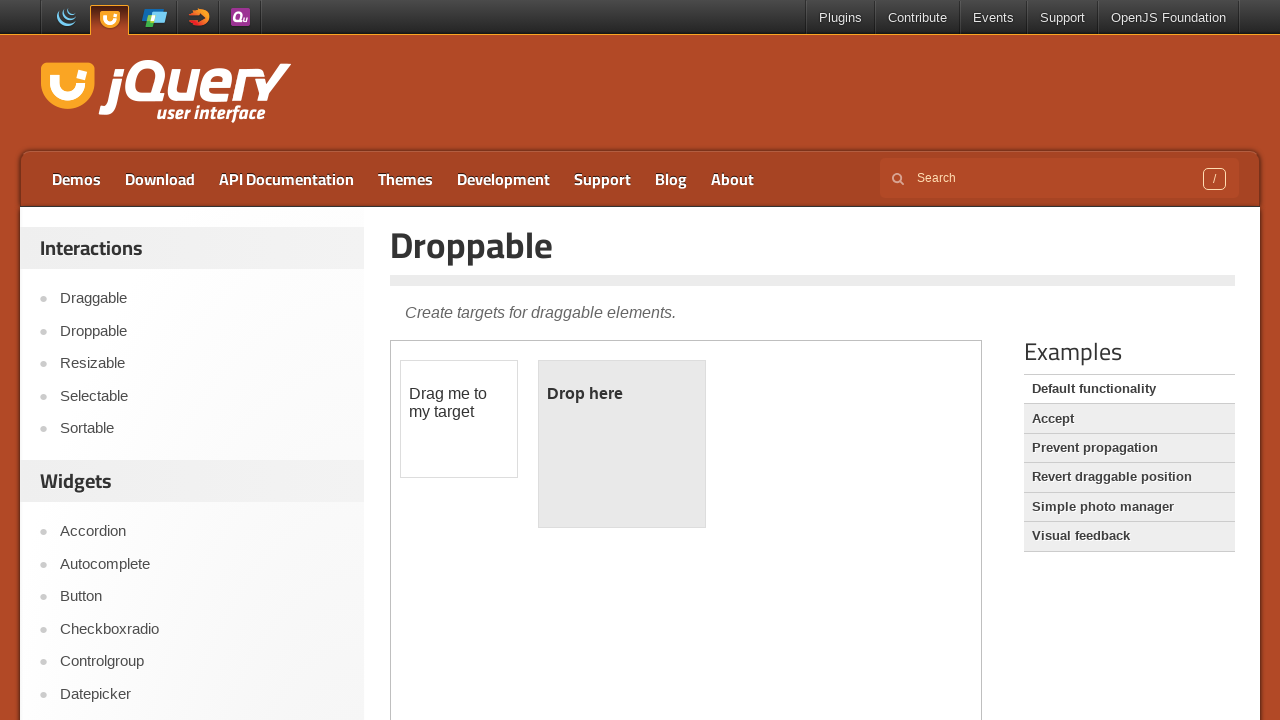

Performed drag and drop operation from draggable to droppable element at (622, 444)
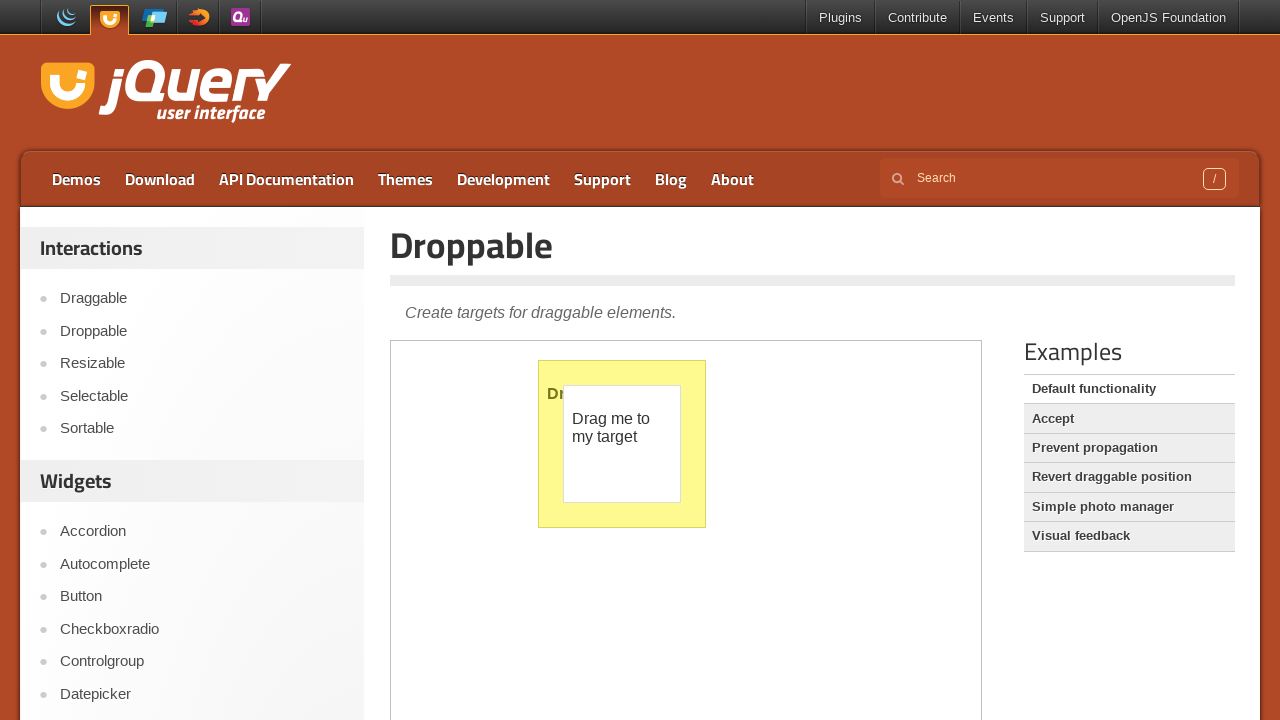

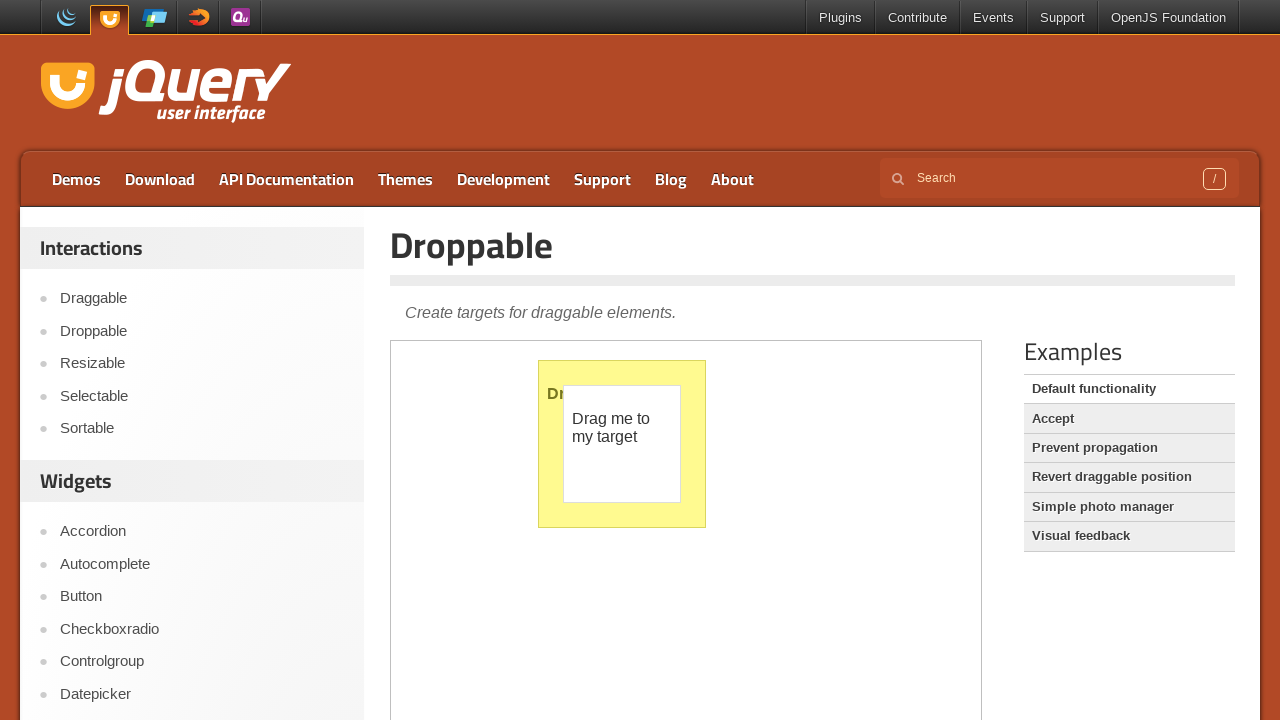